Navigates to a Selenium test page and clicks on the console log button to trigger a console.log event

Starting URL: https://www.selenium.dev/selenium/web/bidi/logEntryAdded.html

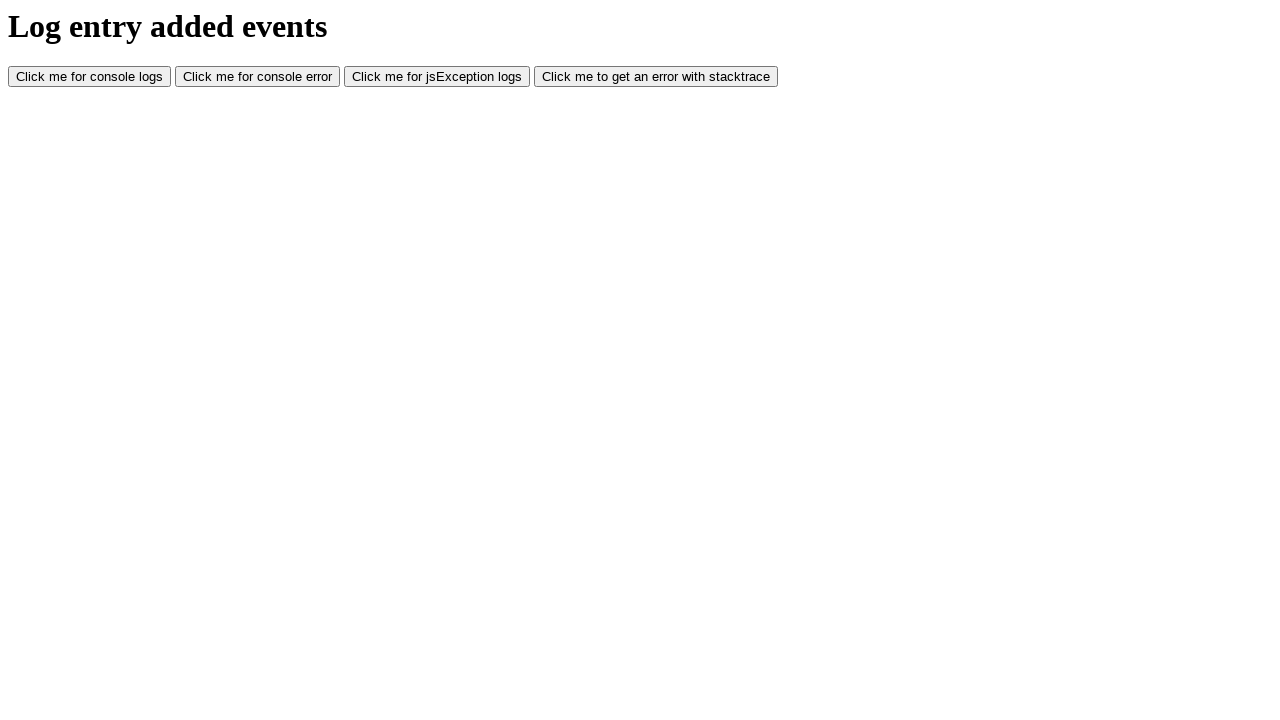

Navigated to Selenium bidi logEntryAdded test page
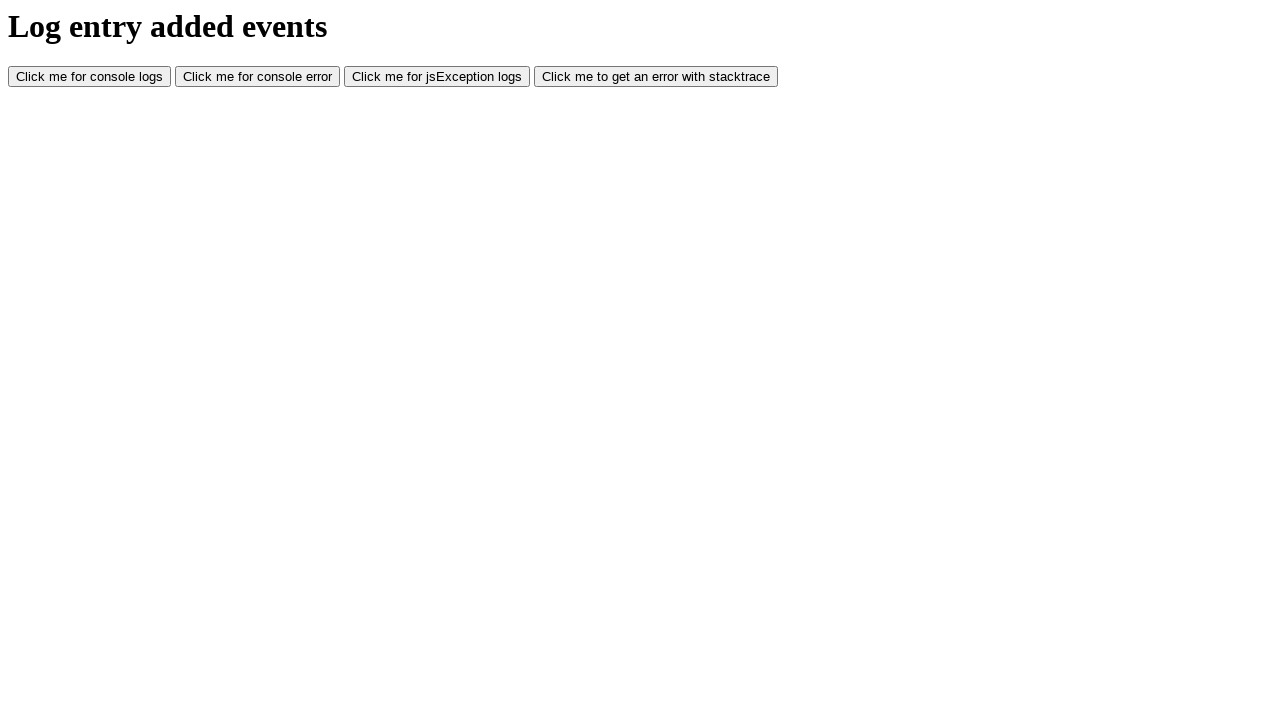

Clicked the console log button to trigger console.log event at (90, 77) on #consoleLog
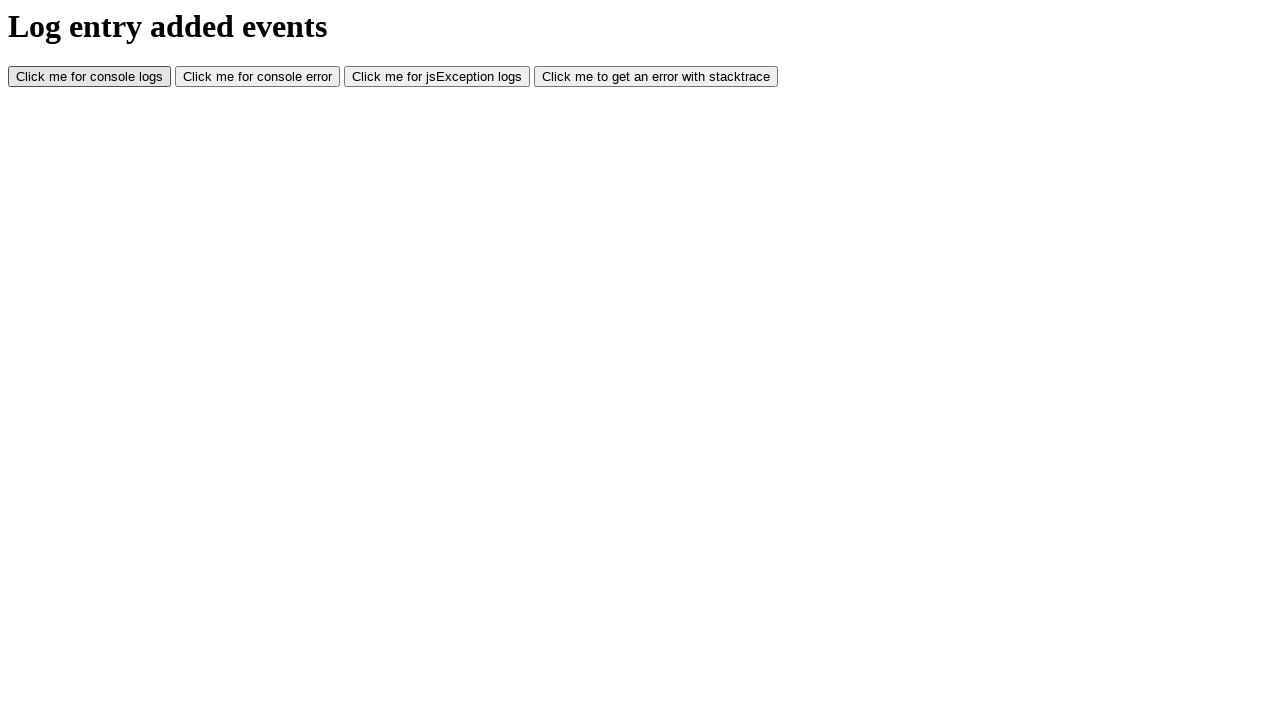

Waited 500ms for console log action to complete
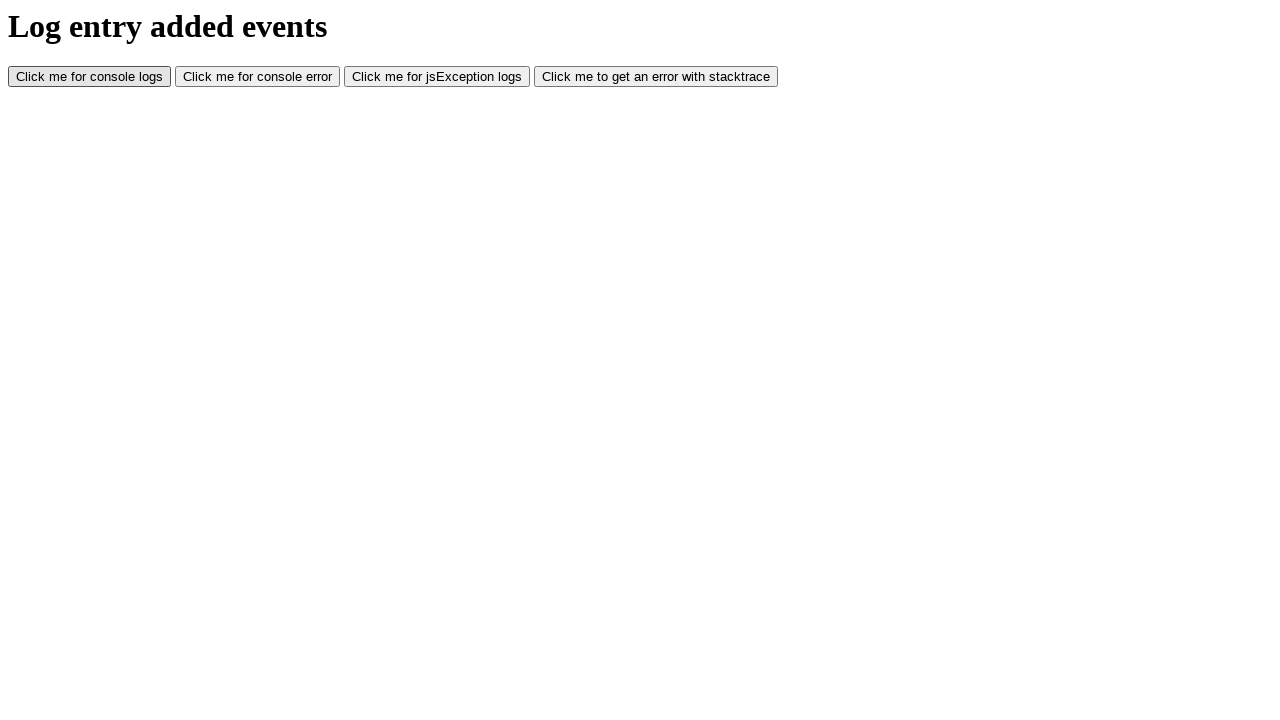

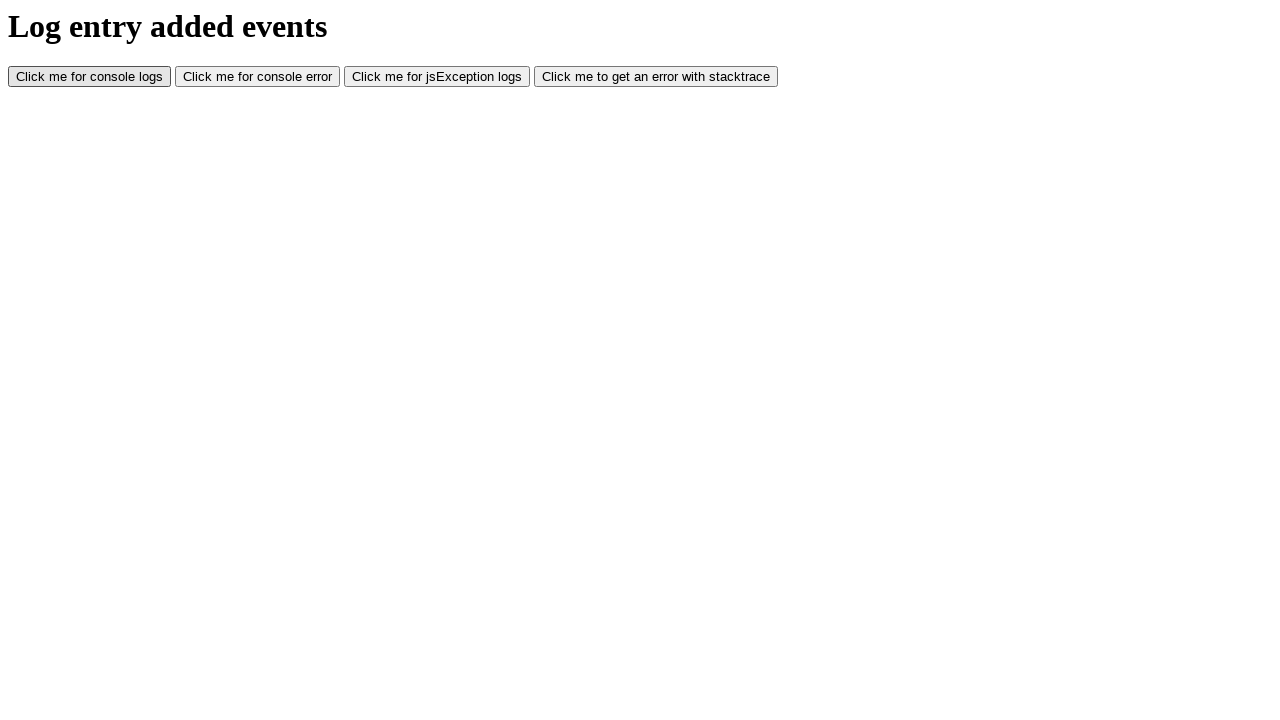